Tests that a todo item is removed when edited to an empty string

Starting URL: https://demo.playwright.dev/todomvc

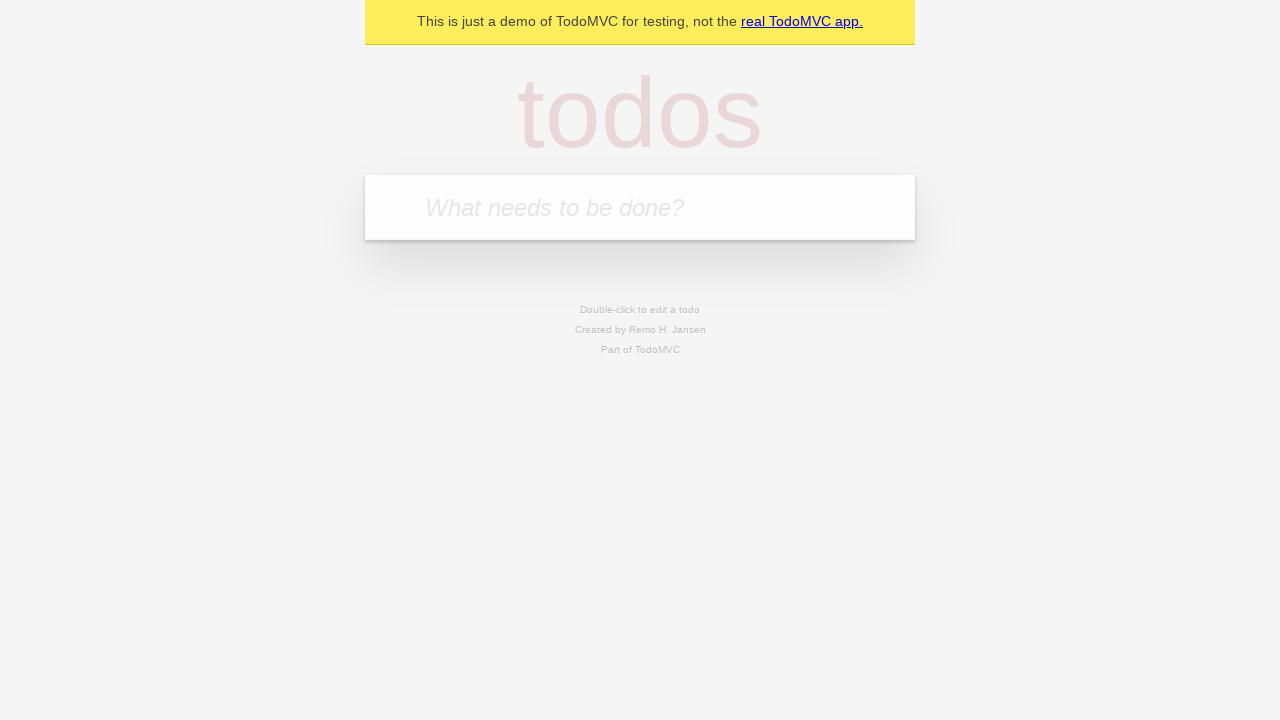

Filled todo input with 'buy some cheese' on internal:attr=[placeholder="What needs to be done?"i]
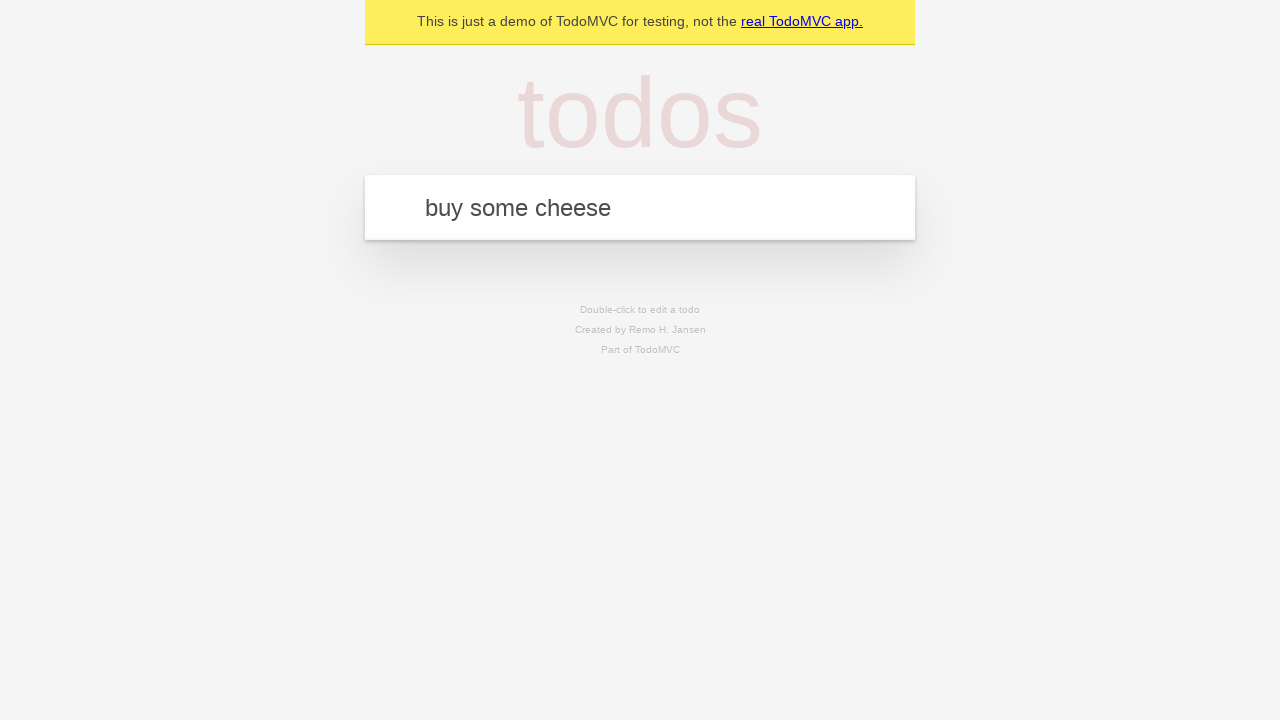

Pressed Enter to create first todo on internal:attr=[placeholder="What needs to be done?"i]
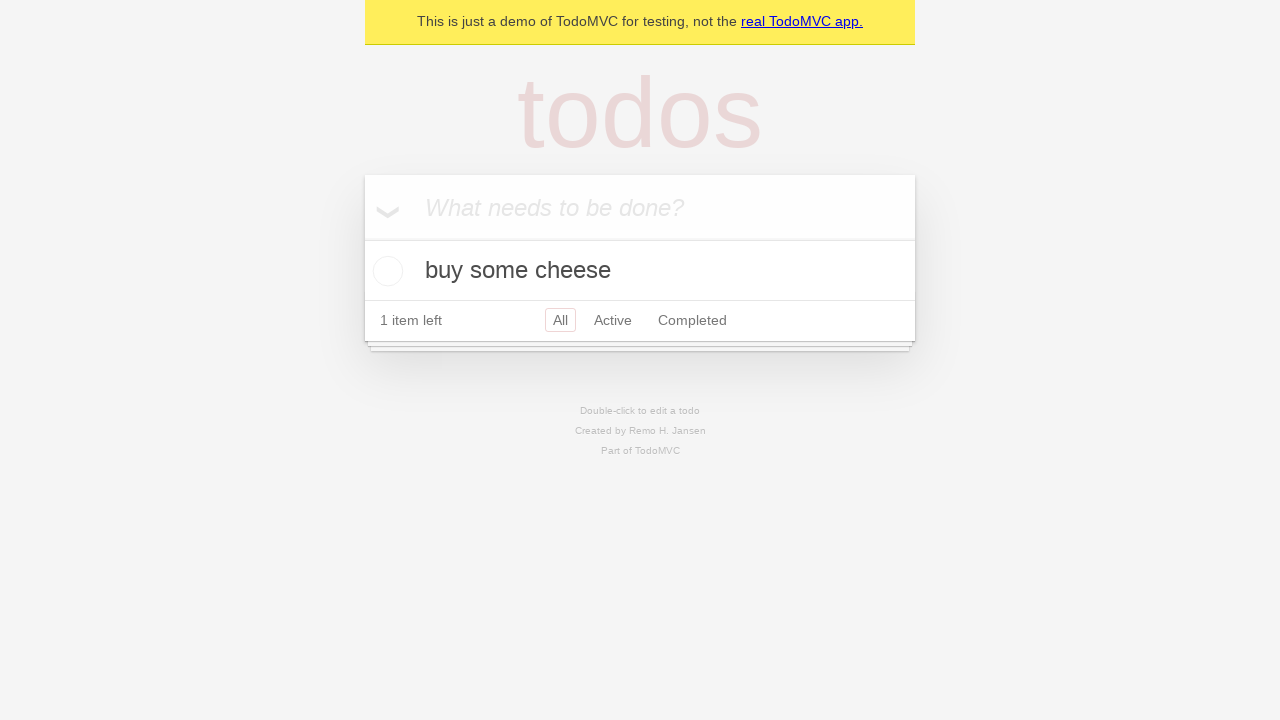

Filled todo input with 'feed the cat' on internal:attr=[placeholder="What needs to be done?"i]
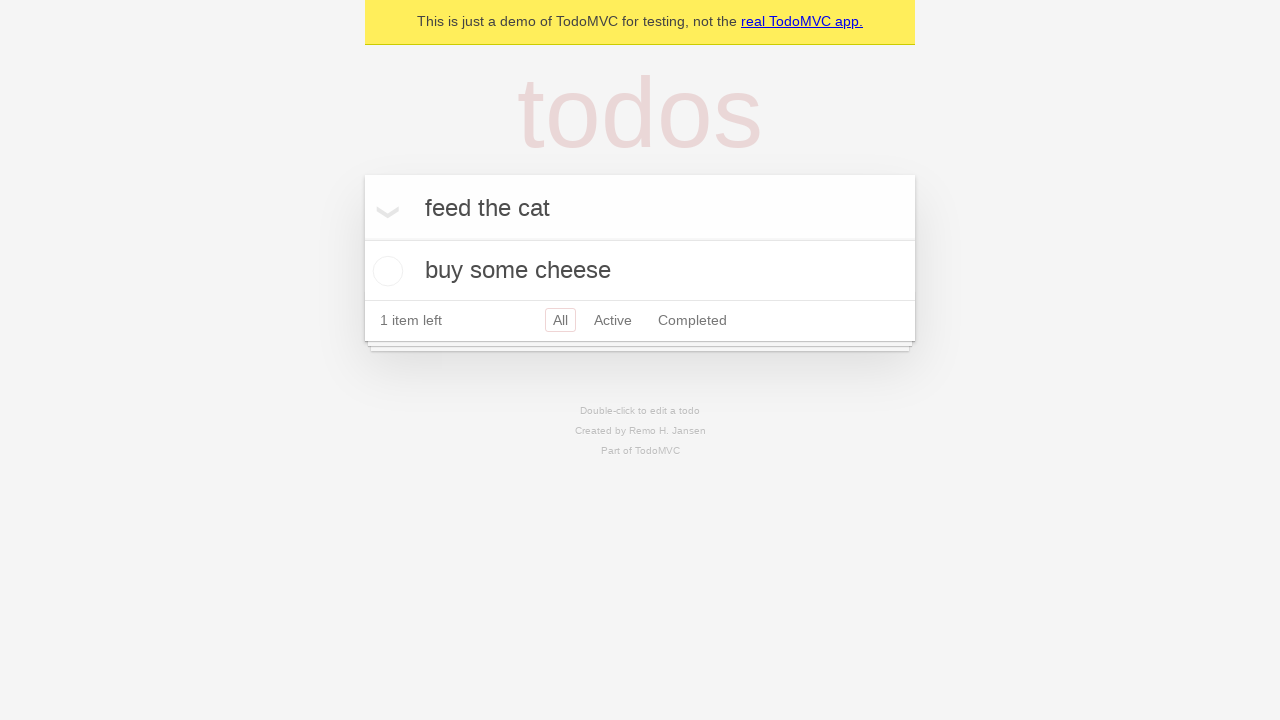

Pressed Enter to create second todo on internal:attr=[placeholder="What needs to be done?"i]
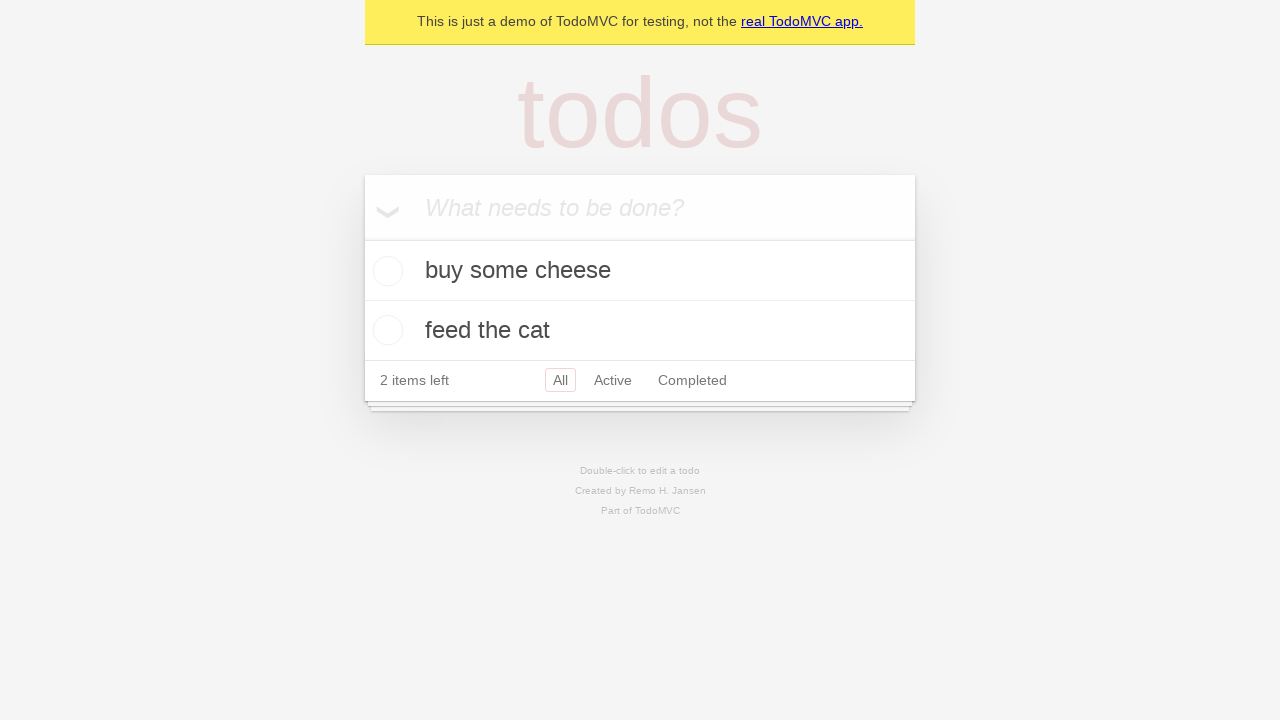

Filled todo input with 'book a doctors appointment' on internal:attr=[placeholder="What needs to be done?"i]
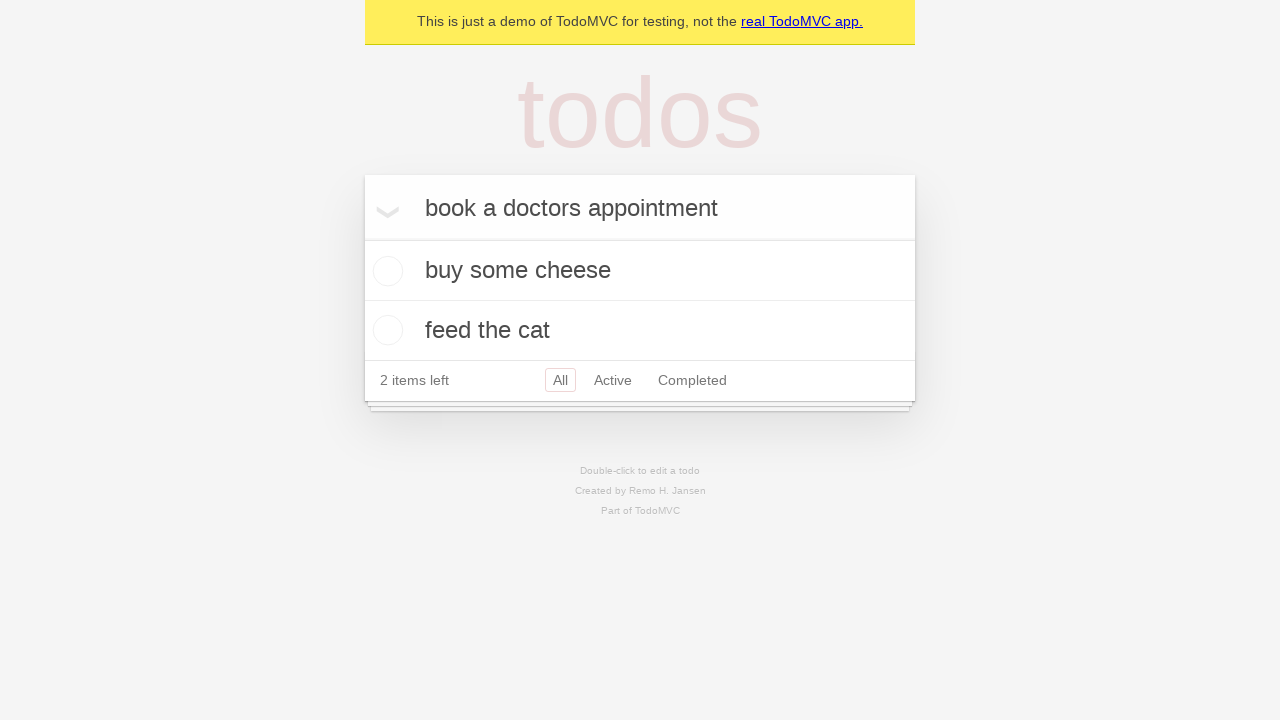

Pressed Enter to create third todo on internal:attr=[placeholder="What needs to be done?"i]
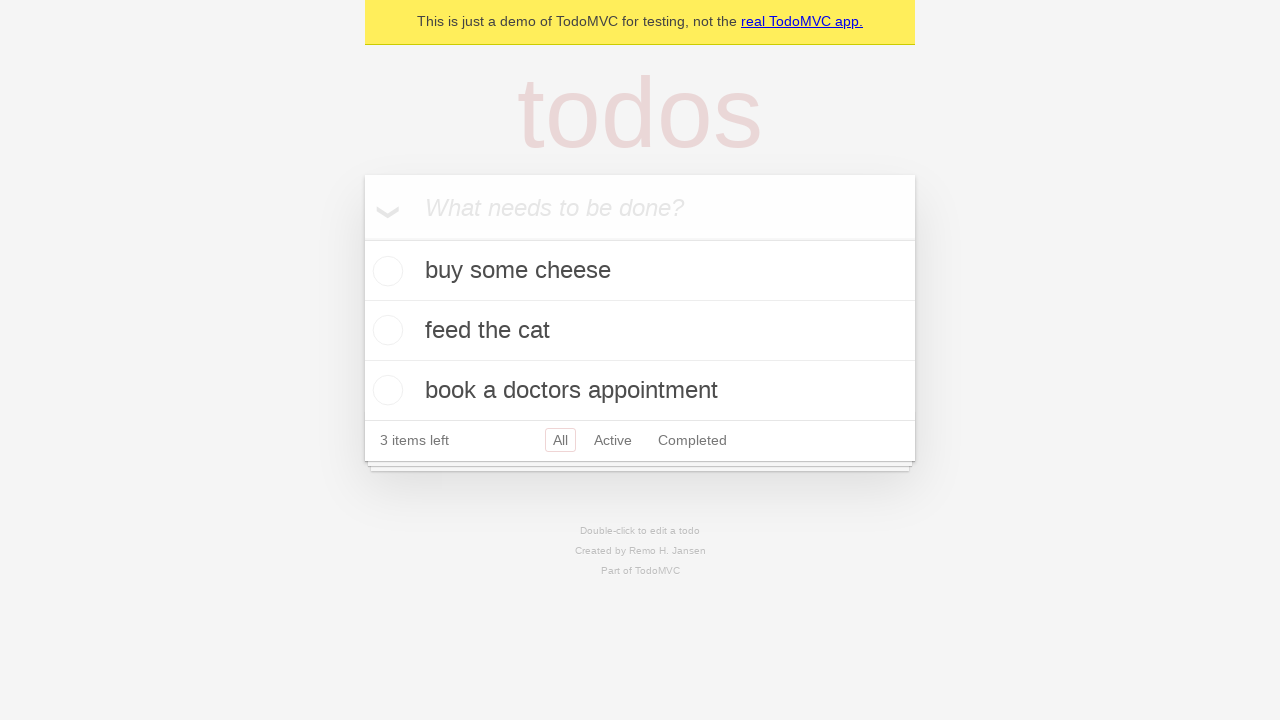

Double-clicked second todo item to enter edit mode at (640, 331) on [data-testid='todo-item'] >> nth=1
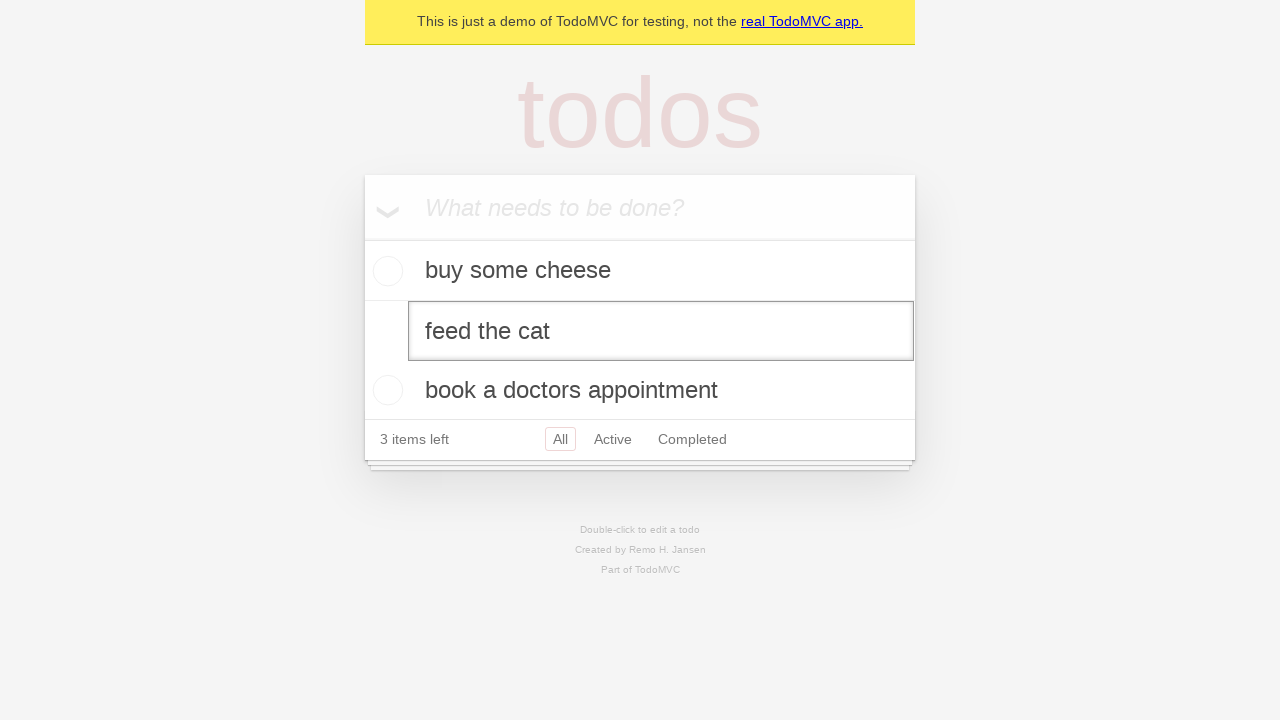

Cleared the edit textbox to empty string on [data-testid='todo-item'] >> nth=1 >> internal:role=textbox[name="Edit"i]
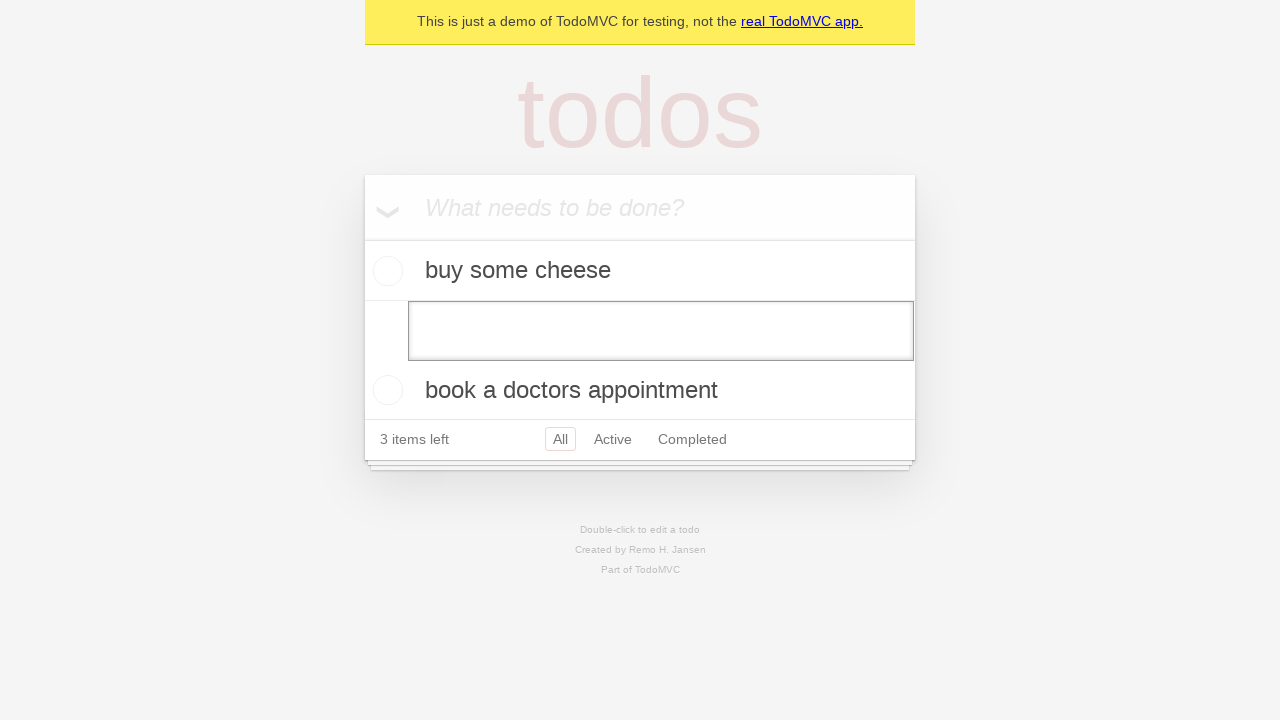

Pressed Enter to confirm removal of todo item on [data-testid='todo-item'] >> nth=1 >> internal:role=textbox[name="Edit"i]
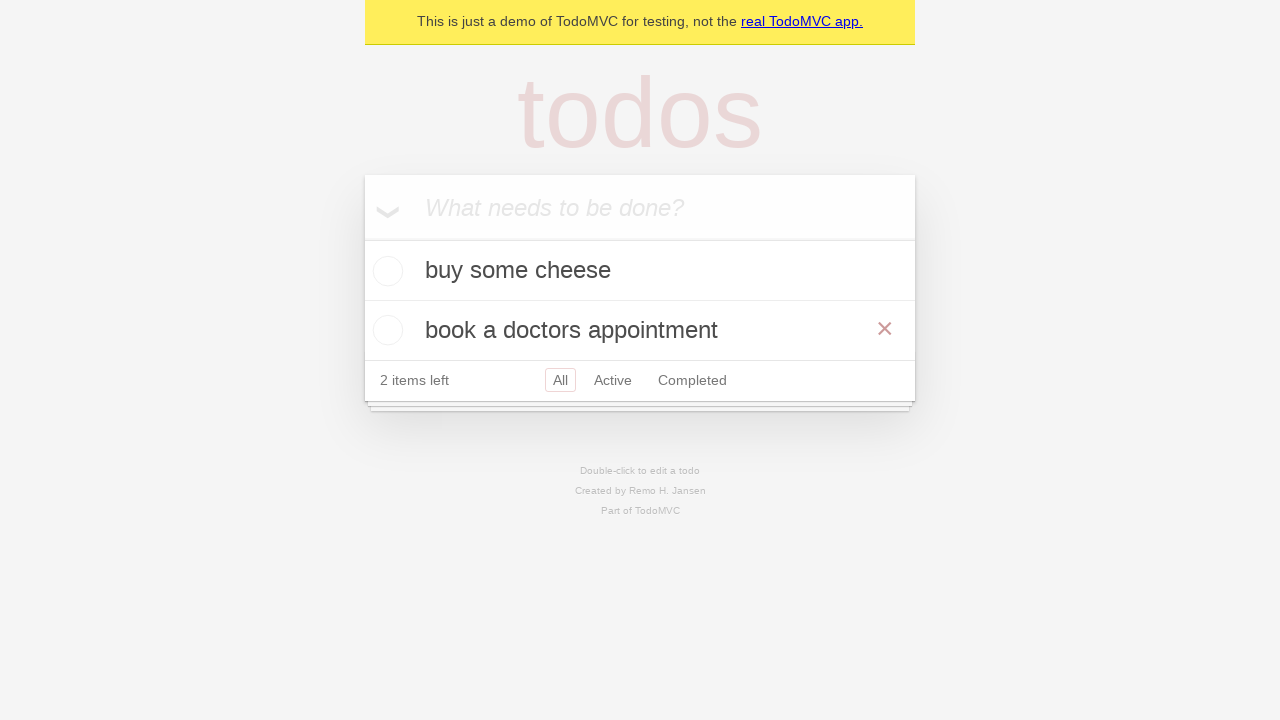

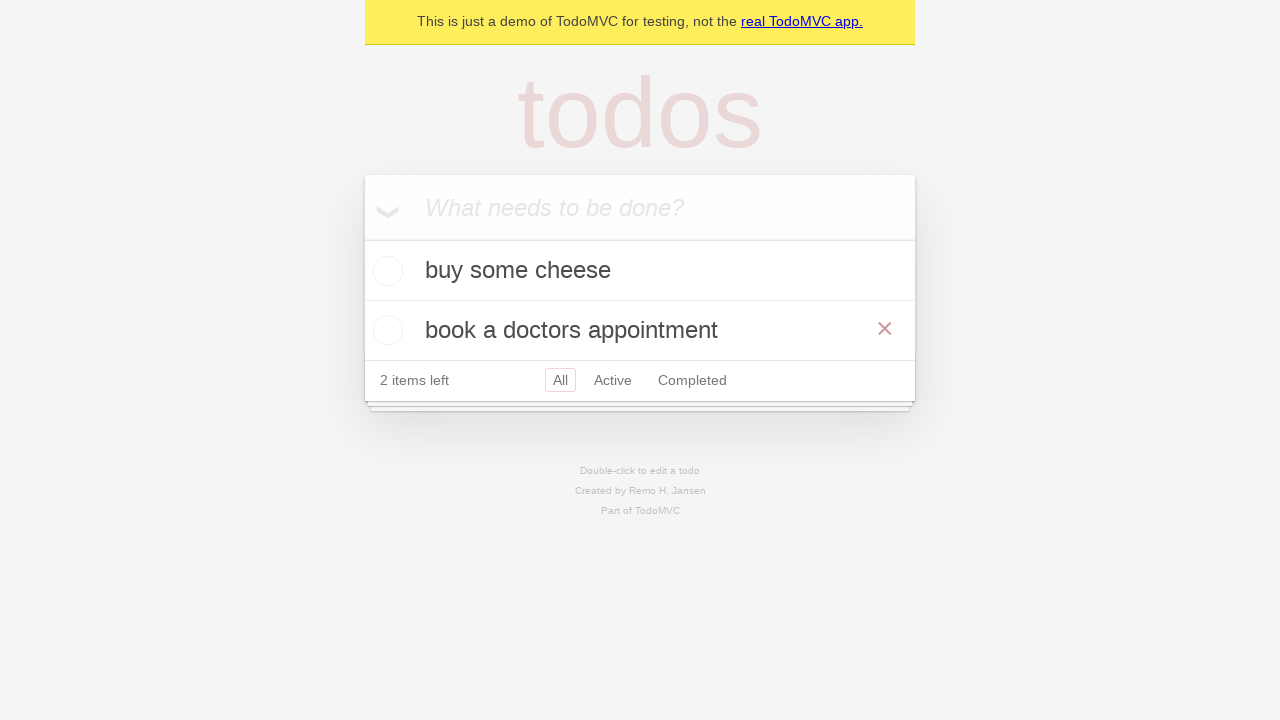